Navigates to the Rahul Shetty Academy website and retrieves the page title

Starting URL: https://rahulshettyacademy.com

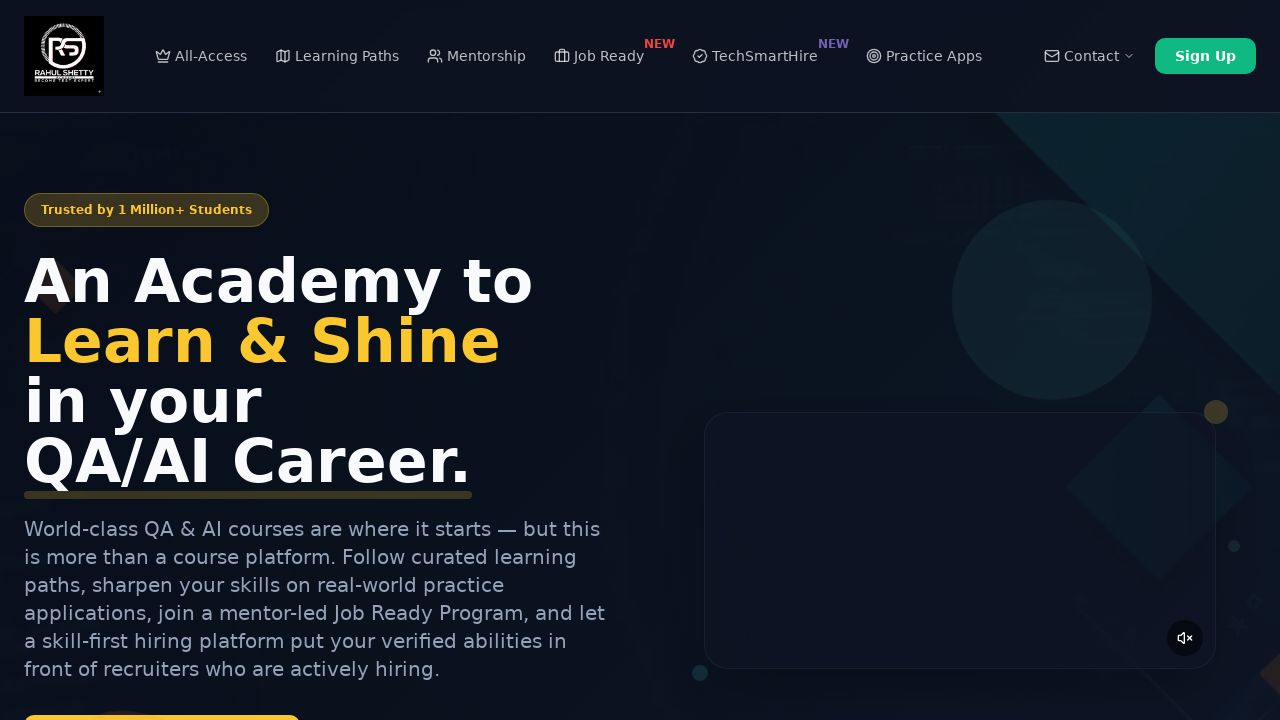

Retrieved page title from Rahul Shetty Academy website
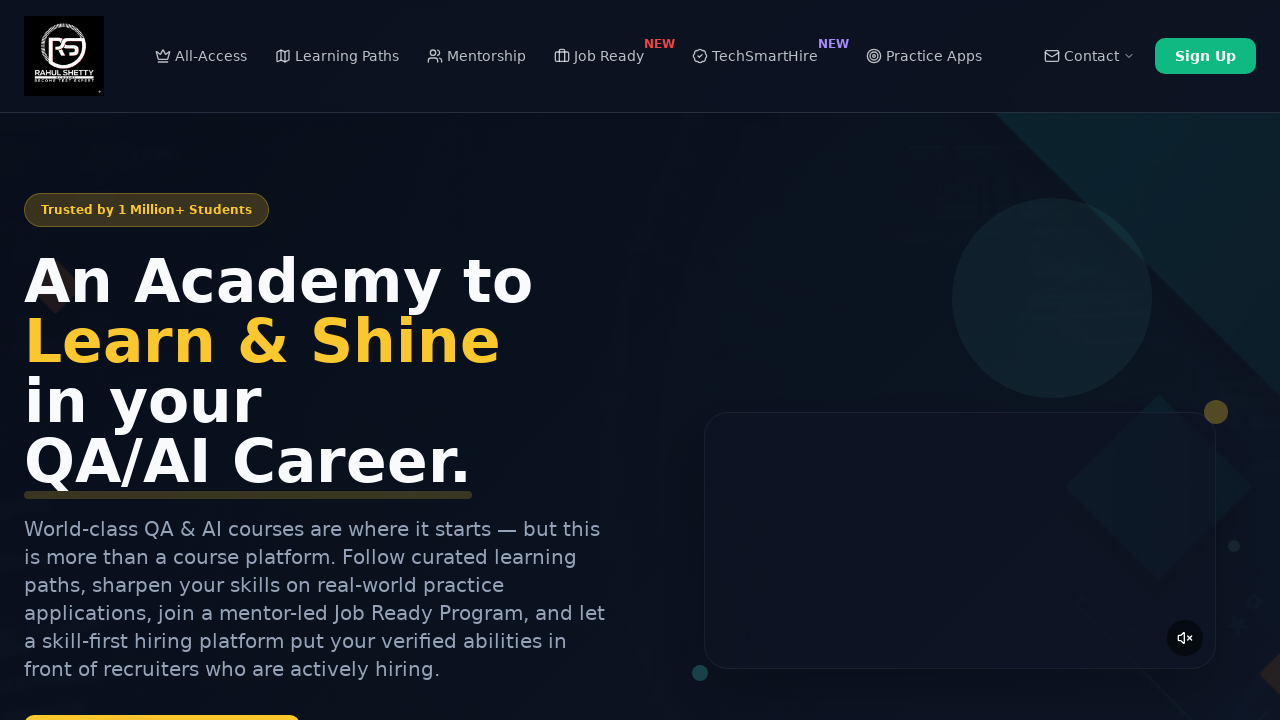

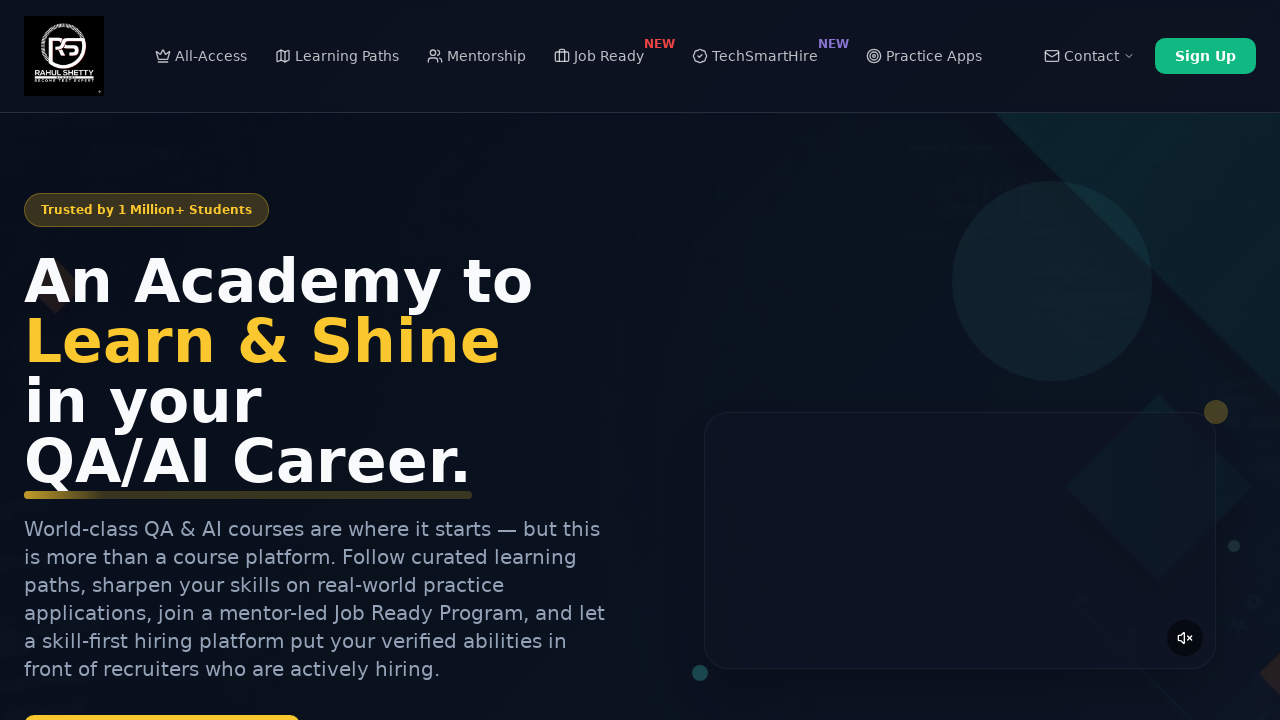